Tests right-click (context menu) functionality by performing a context click on a designated button element on a jQuery contextMenu demo page.

Starting URL: https://swisnl.github.io/jQuery-contextMenu/demo.html

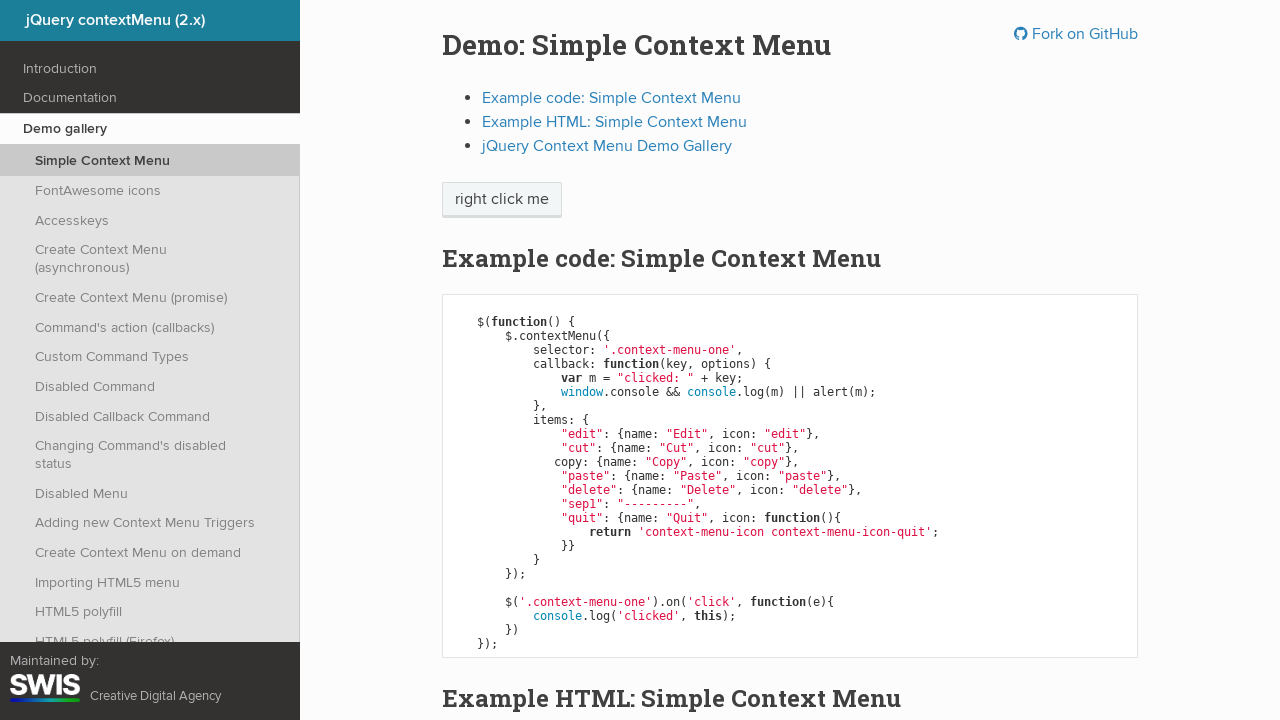

Located right-click button element
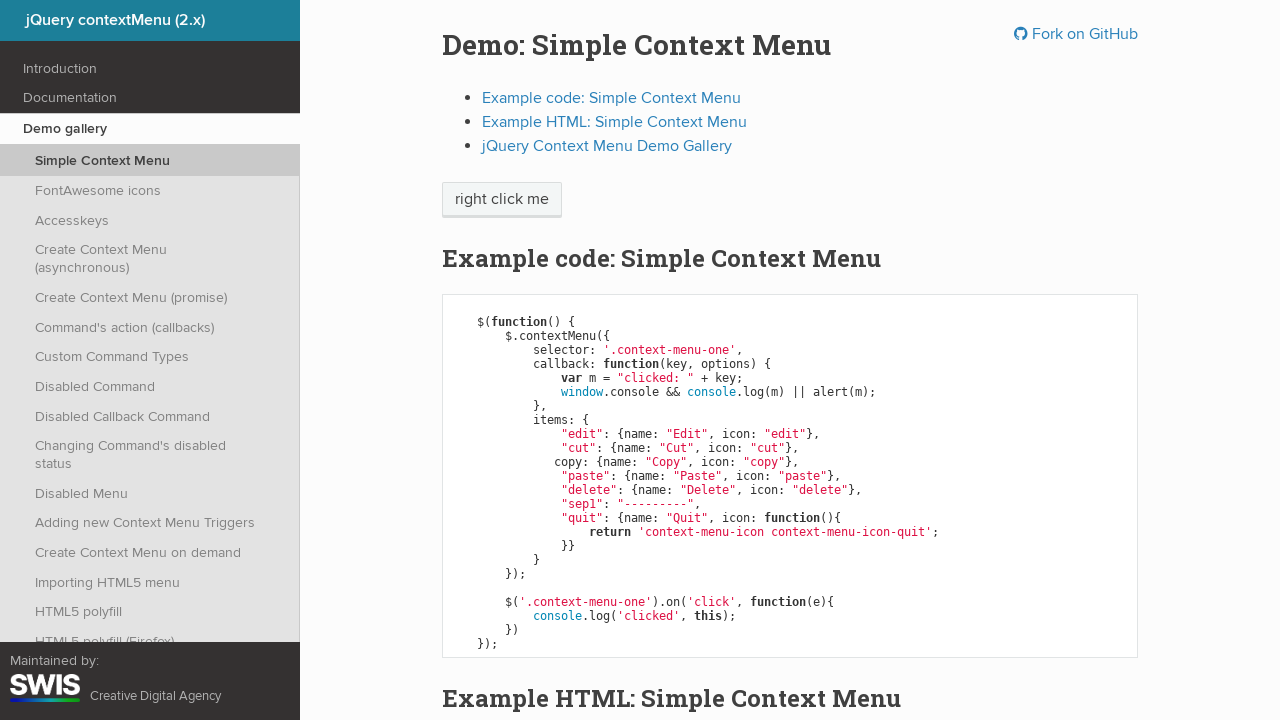

Right-click button became visible
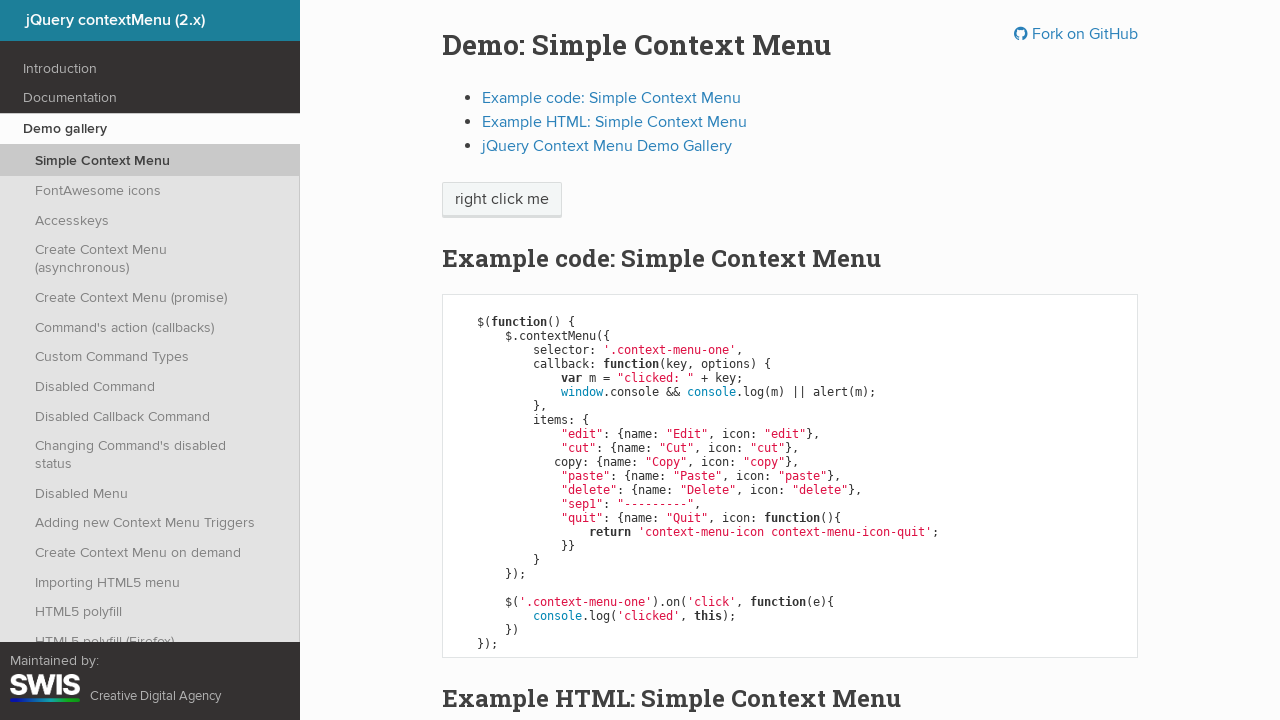

Performed right-click on the button at (502, 200) on xpath=//span[text()='right click me']
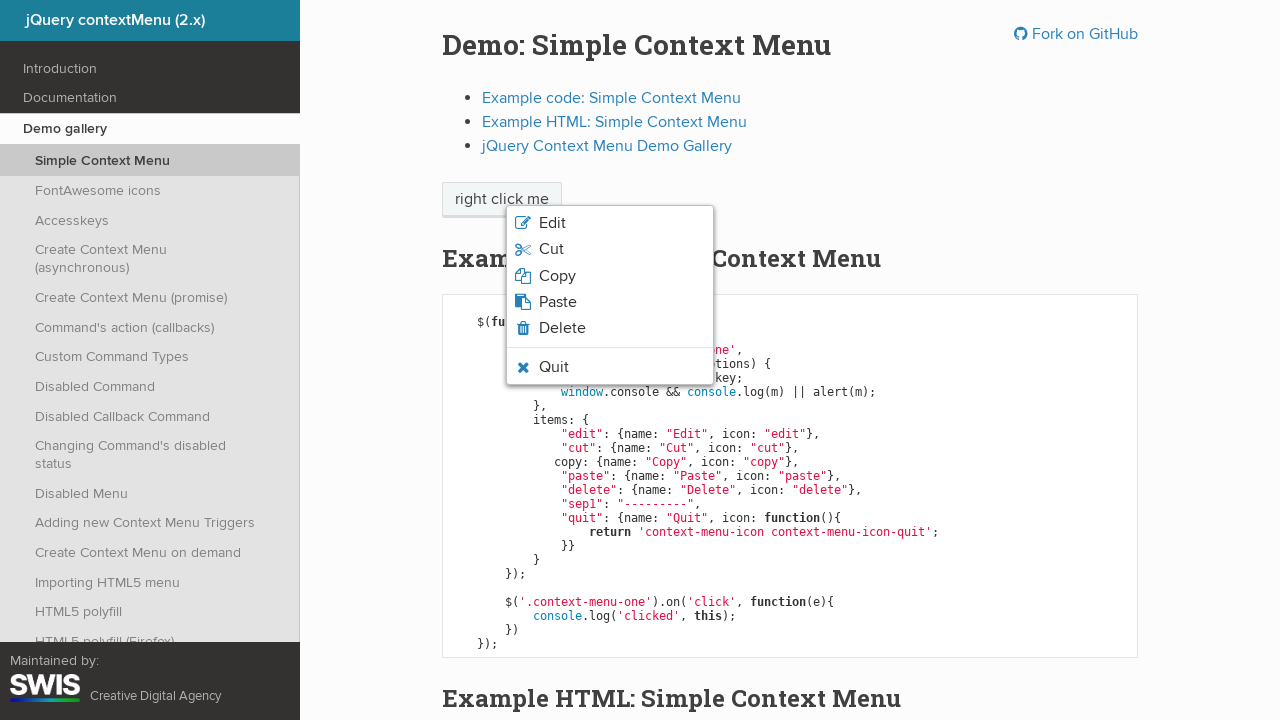

Context menu appeared
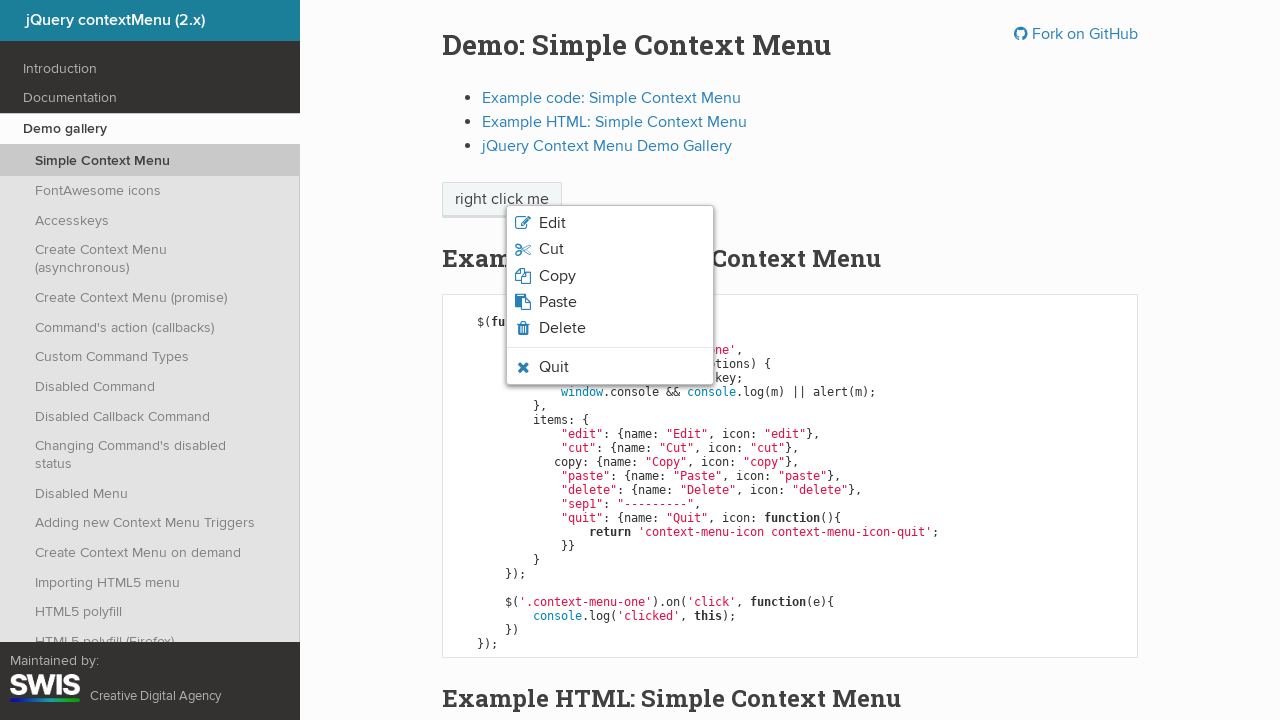

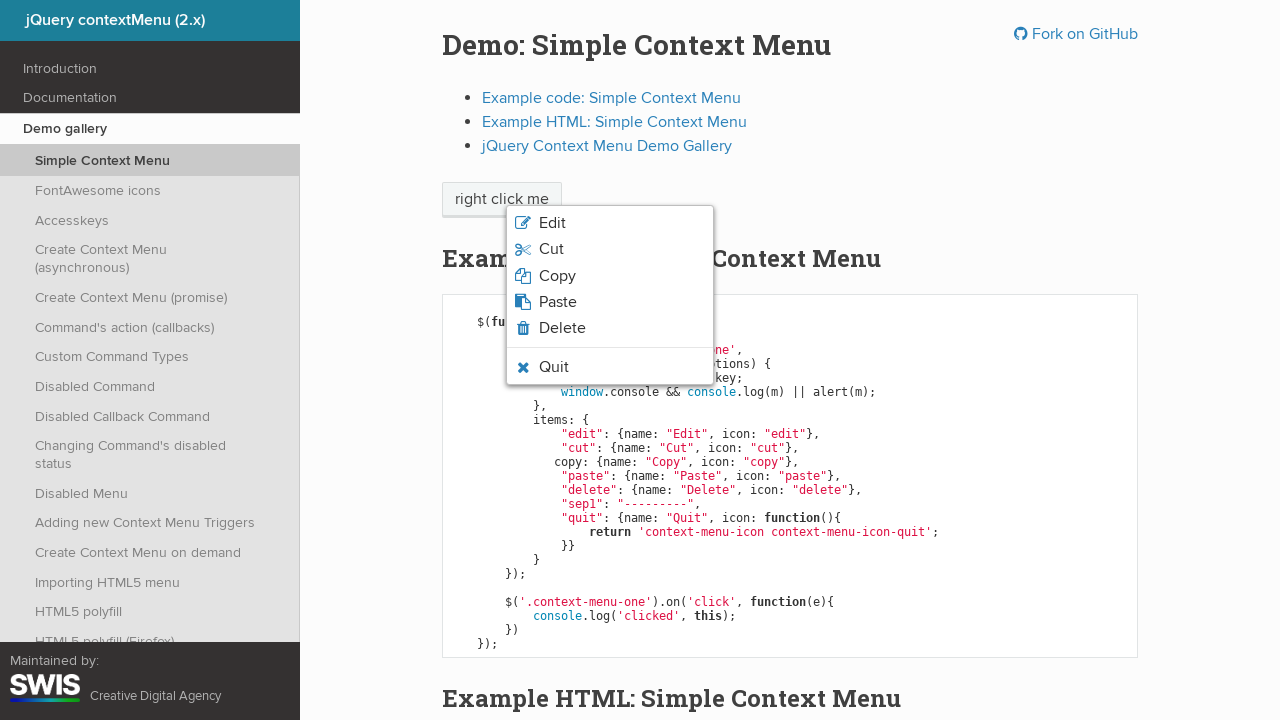